Tests multiple iframe handling by filling out a sign-up form in the first iframe and a login form in the second iframe

Starting URL: https://demoapps.qspiders.com/ui/frames/multiple?sublist=2

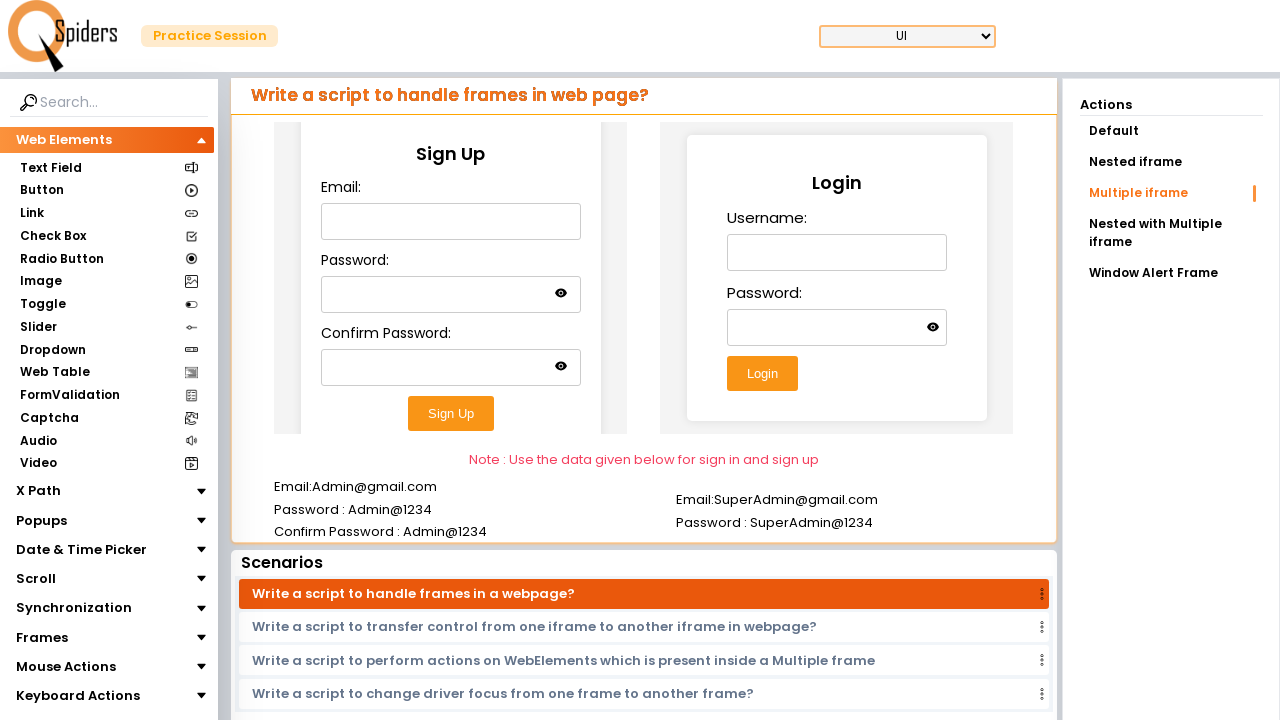

Located first iframe element
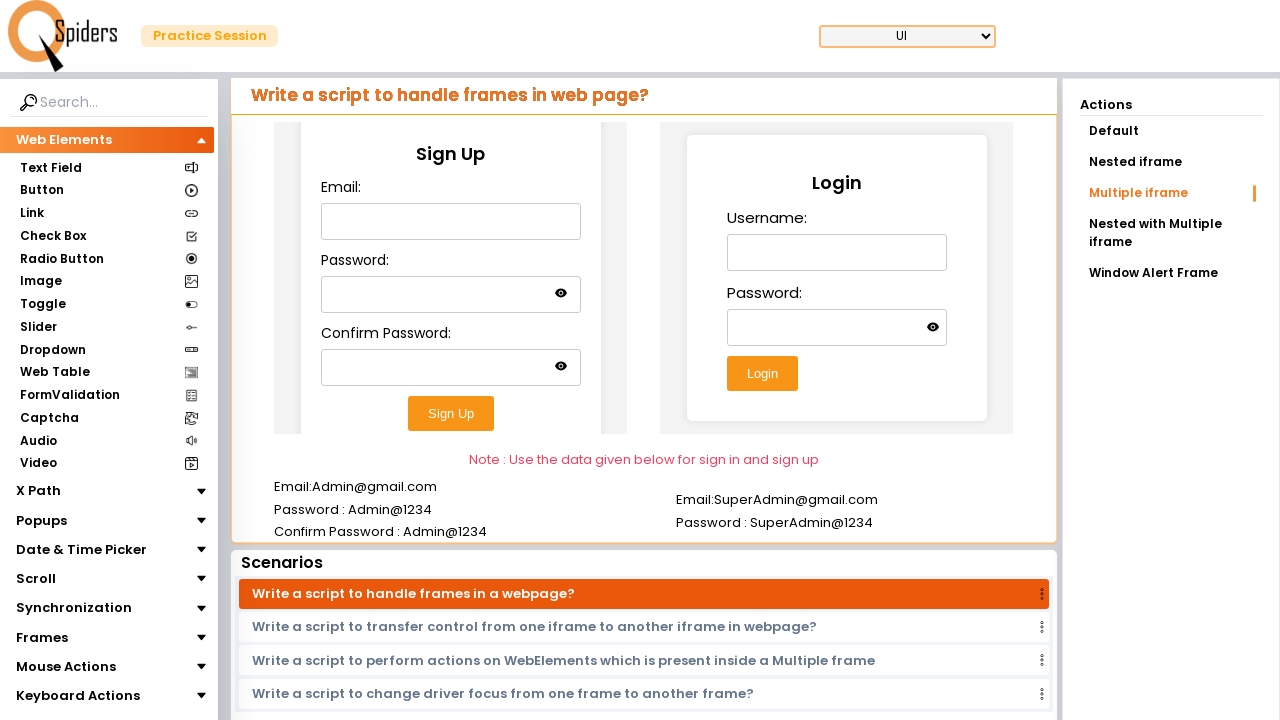

Filled email field with 'Admin@gmail.com' in first iframe on (//iframe[@class='w-full h-96'])[1] >> internal:control=enter-frame >> xpath=//i
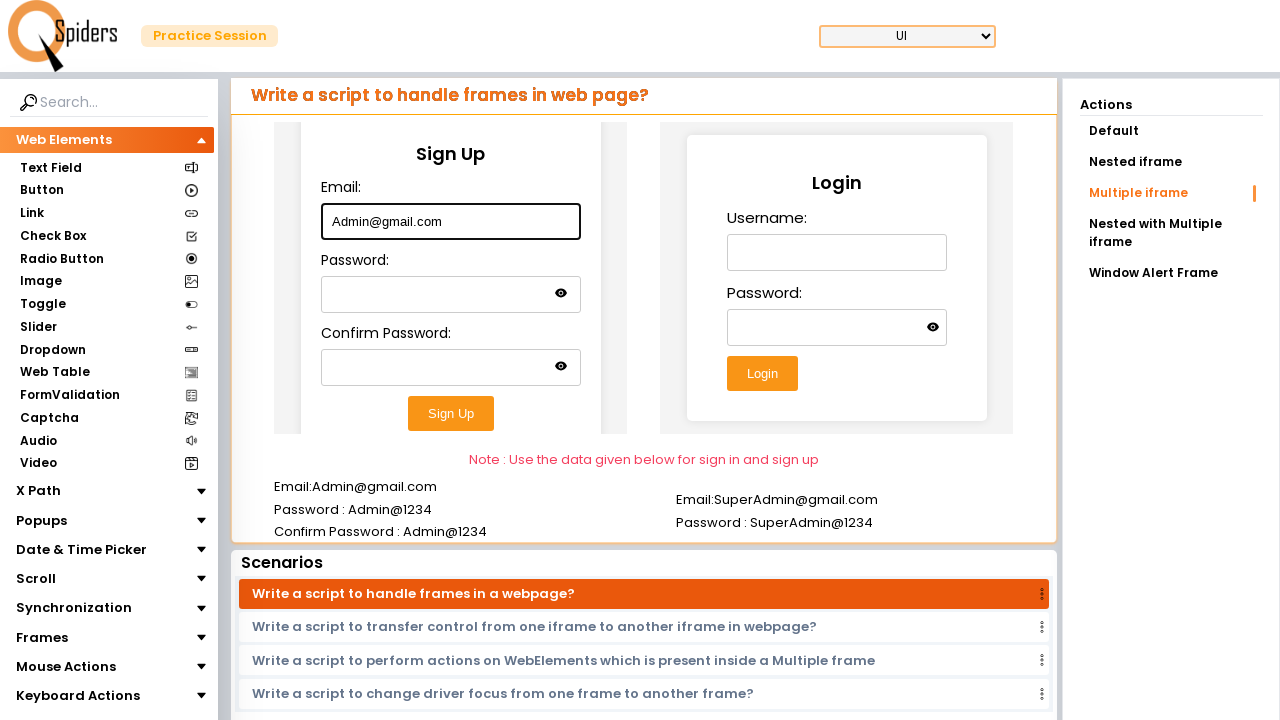

Filled password field with 'Admin@1234' in first iframe on (//iframe[@class='w-full h-96'])[1] >> internal:control=enter-frame >> xpath=//i
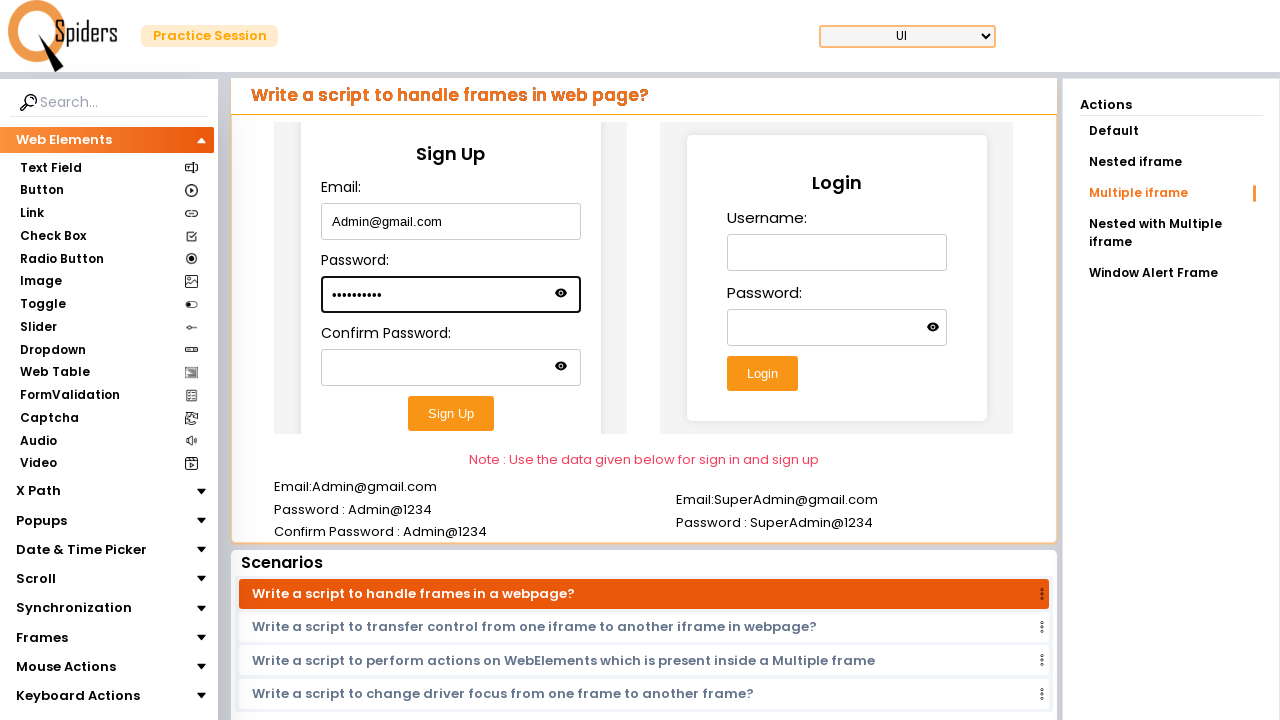

Filled confirm-password field with 'Admin@1234' in first iframe on (//iframe[@class='w-full h-96'])[1] >> internal:control=enter-frame >> xpath=//i
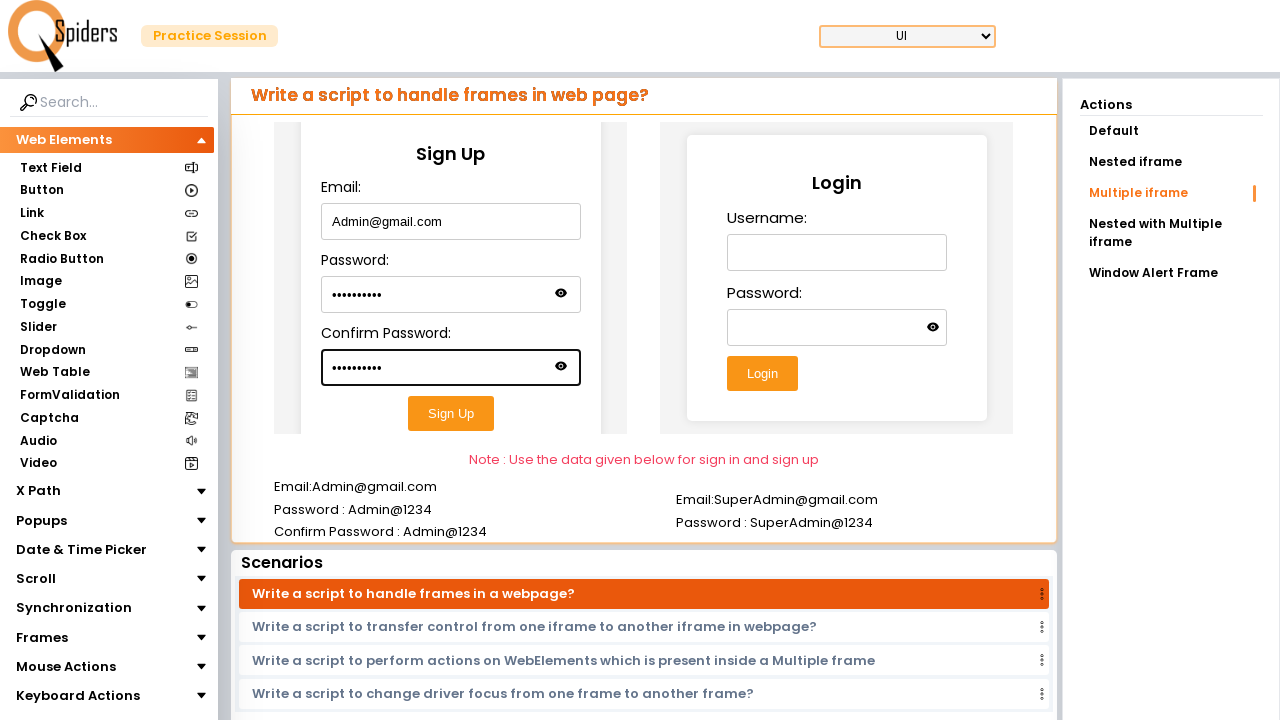

Clicked Sign Up button in first iframe at (451, 413) on (//iframe[@class='w-full h-96'])[1] >> internal:control=enter-frame >> xpath=//b
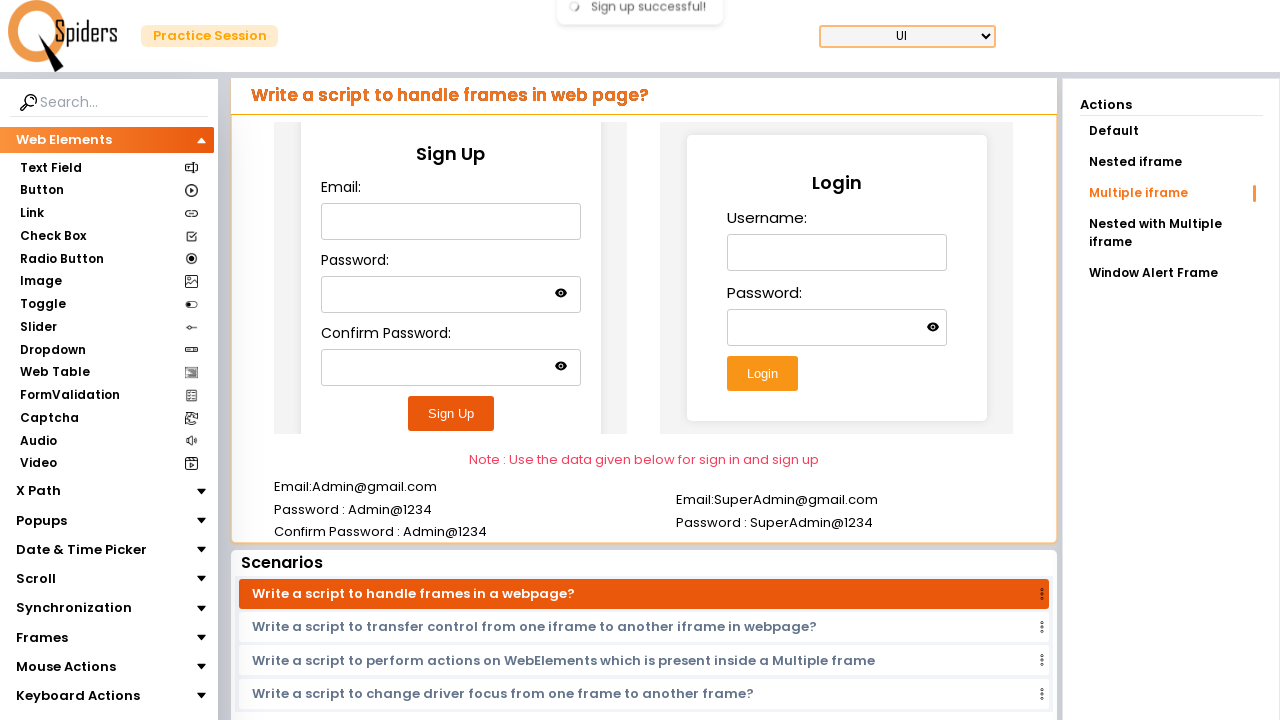

Located second iframe element
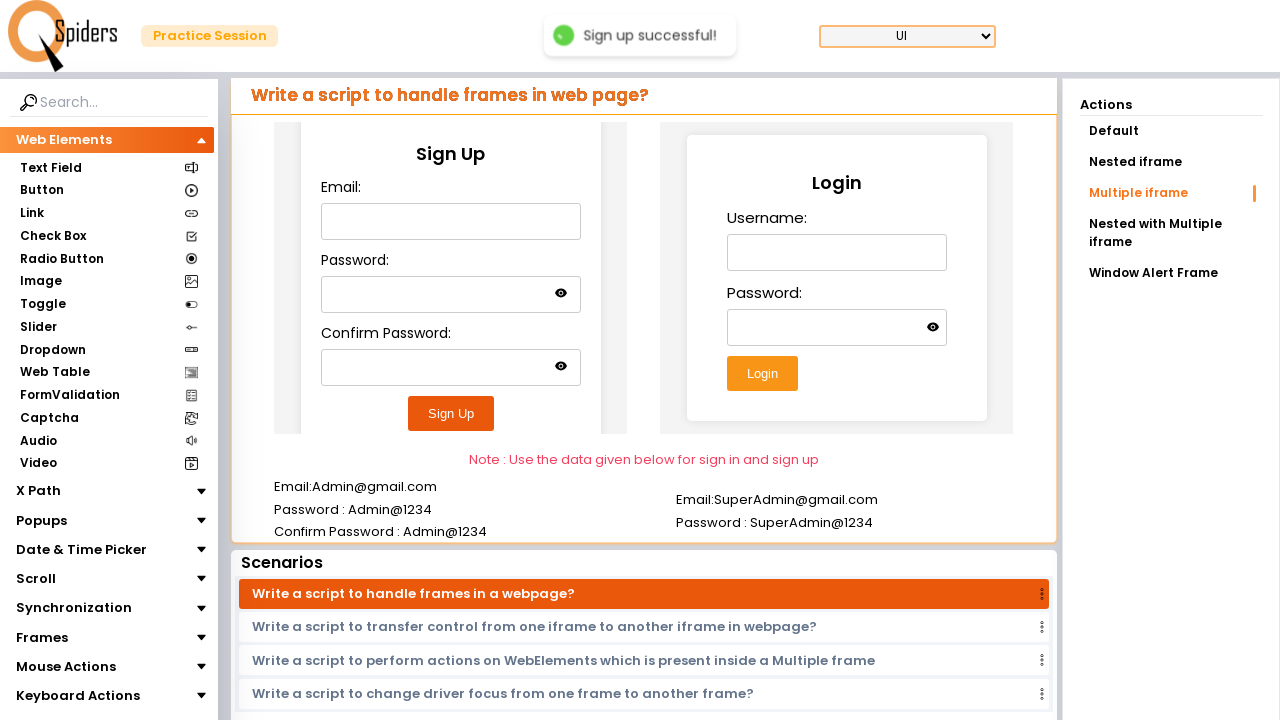

Filled username field with 'Admin@gmail.com' in second iframe on (//iframe[@class='w-full h-96'])[2] >> internal:control=enter-frame >> xpath=//i
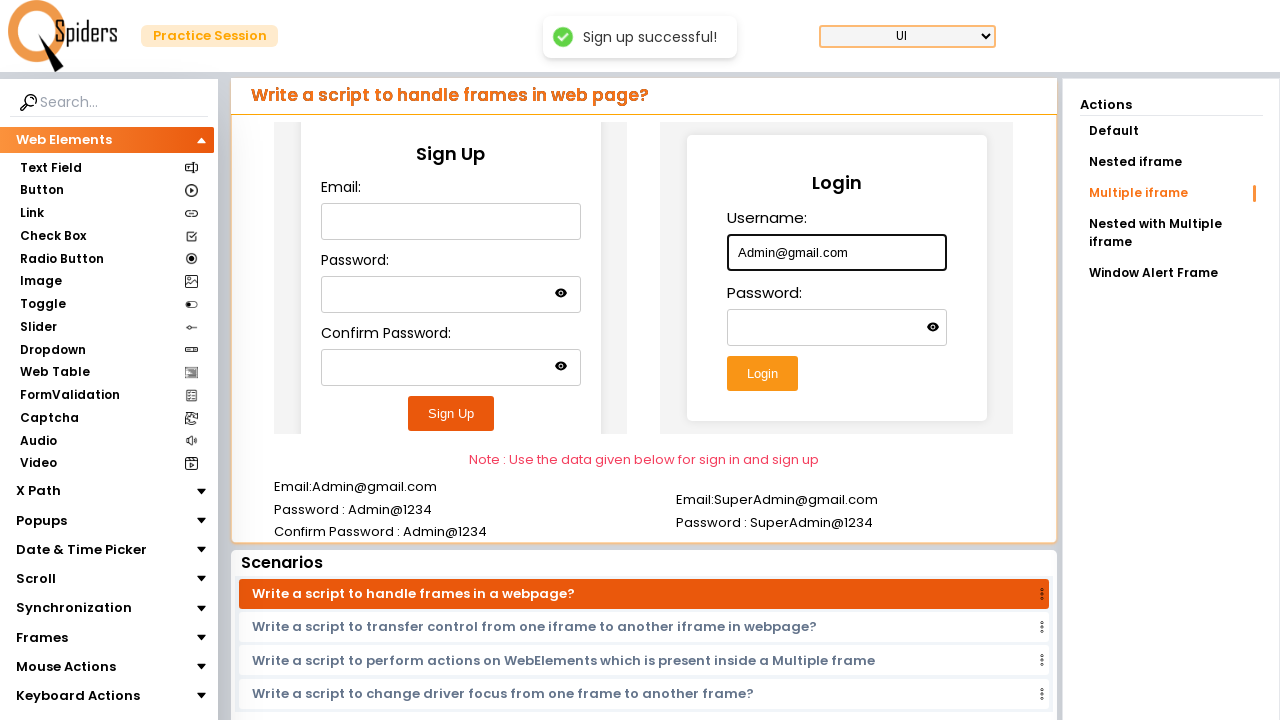

Filled password field with 'Admin@1234' in second iframe on (//iframe[@class='w-full h-96'])[2] >> internal:control=enter-frame >> #password
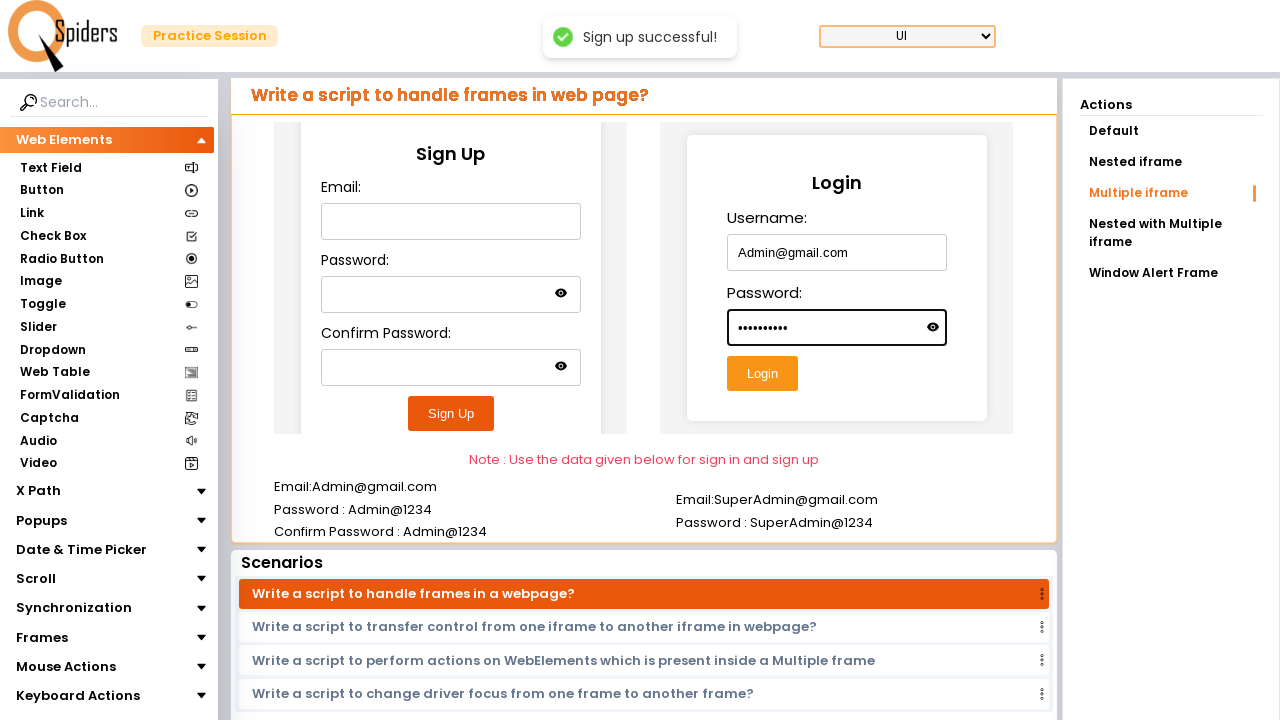

Clicked Login button in second iframe at (762, 374) on (//iframe[@class='w-full h-96'])[2] >> internal:control=enter-frame >> xpath=//b
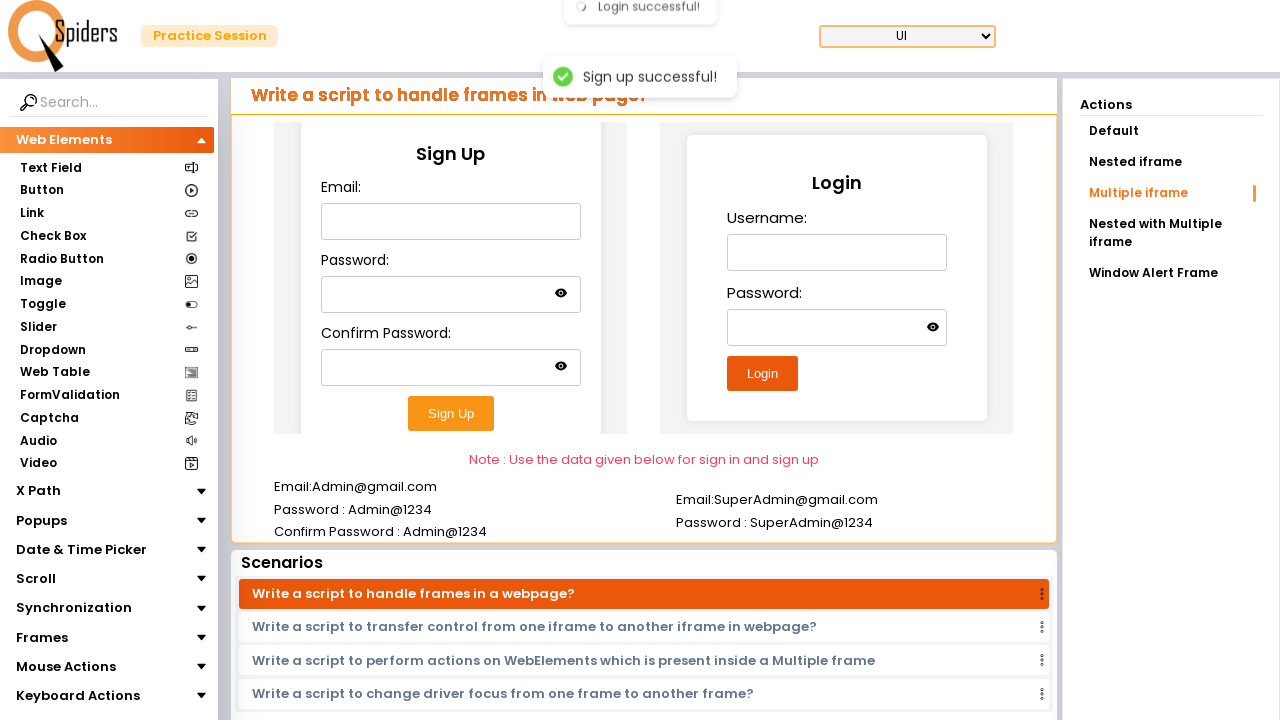

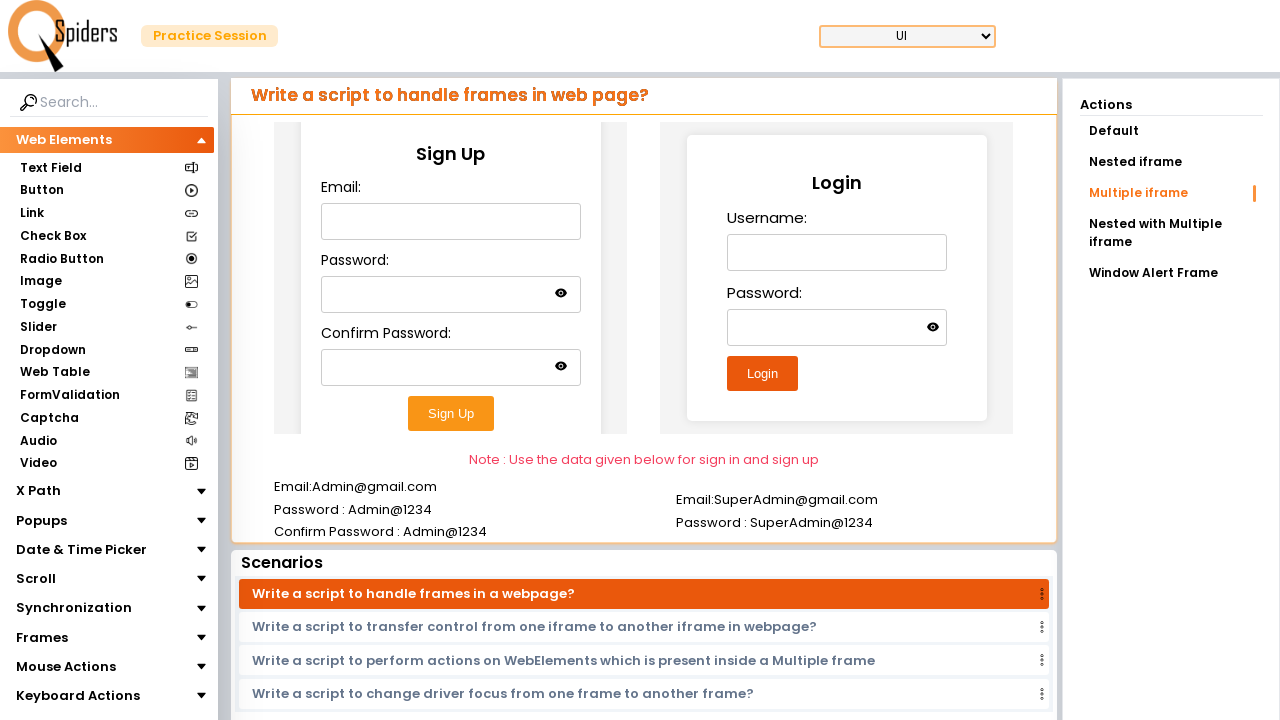